Fills all fields except state and verifies the state required error message

Starting URL: https://parabank.parasoft.com/parabank/register.htm

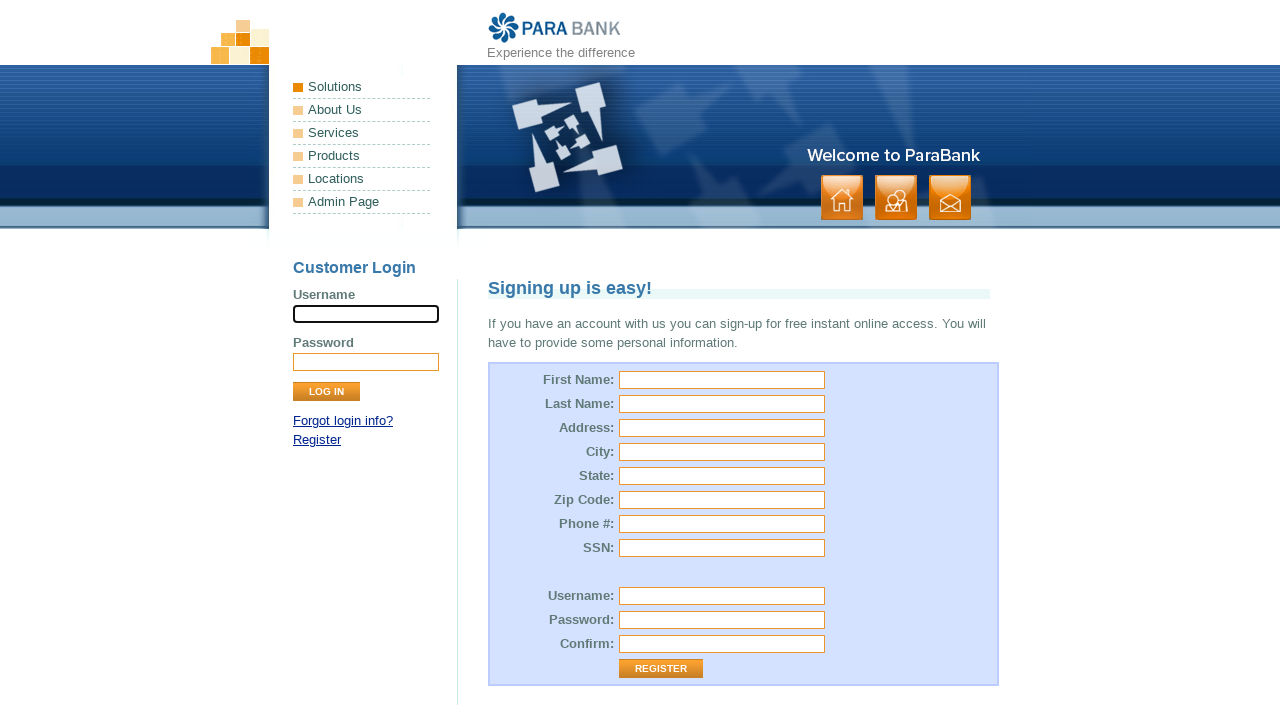

Filled first name field with 'Test Username' on //input[@id='customer.firstName']
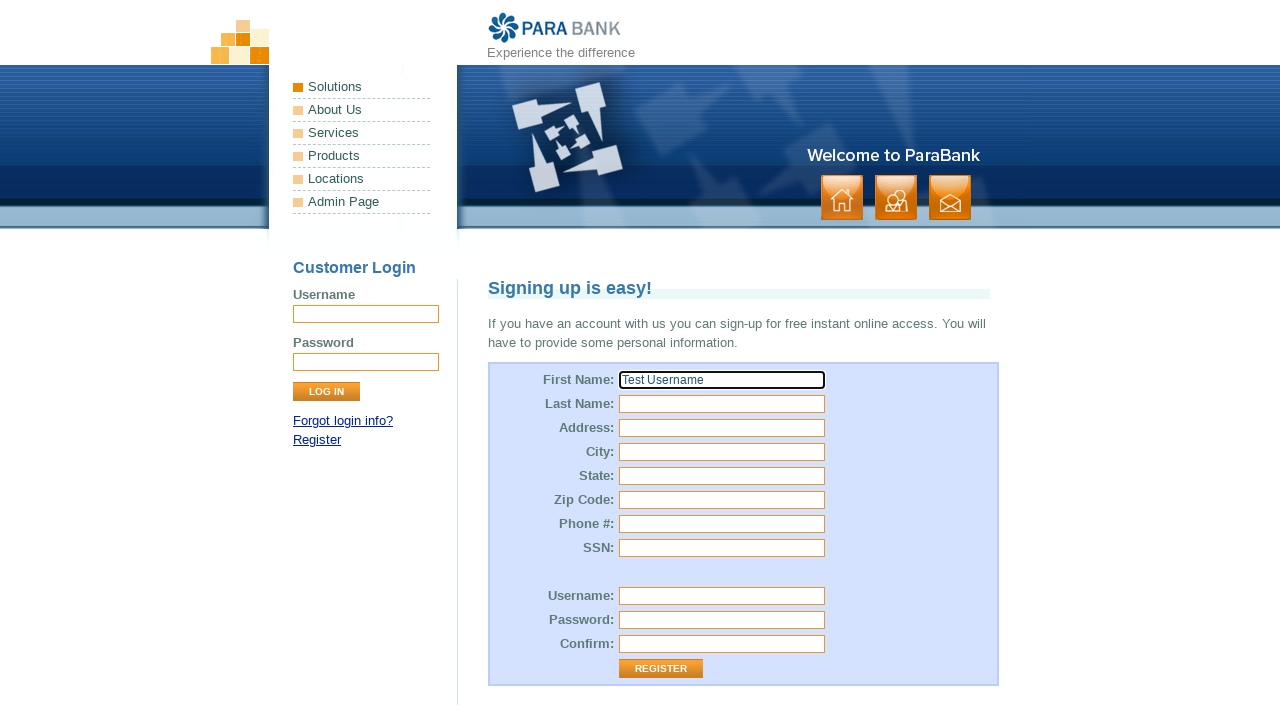

Filled last name field with 'Test Lastname' on //input[@id='customer.lastName']
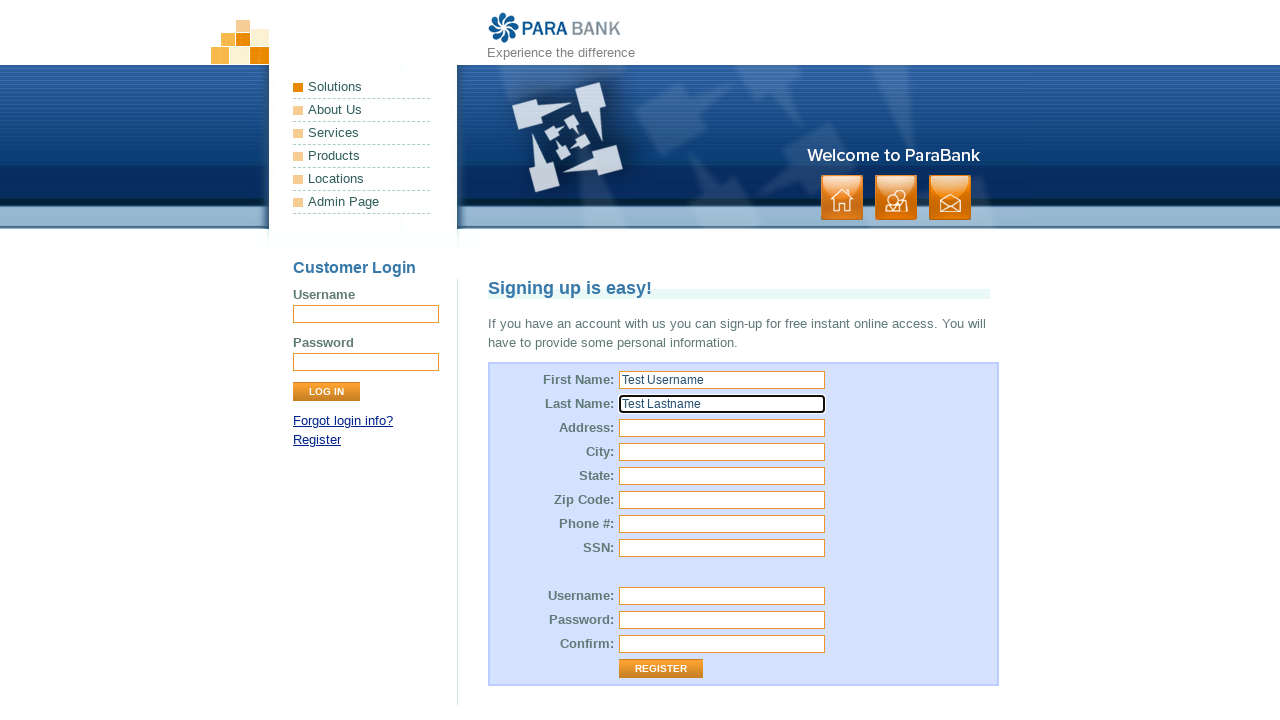

Filled street address field with 'Test Address' on //input[@id='customer.address.street']
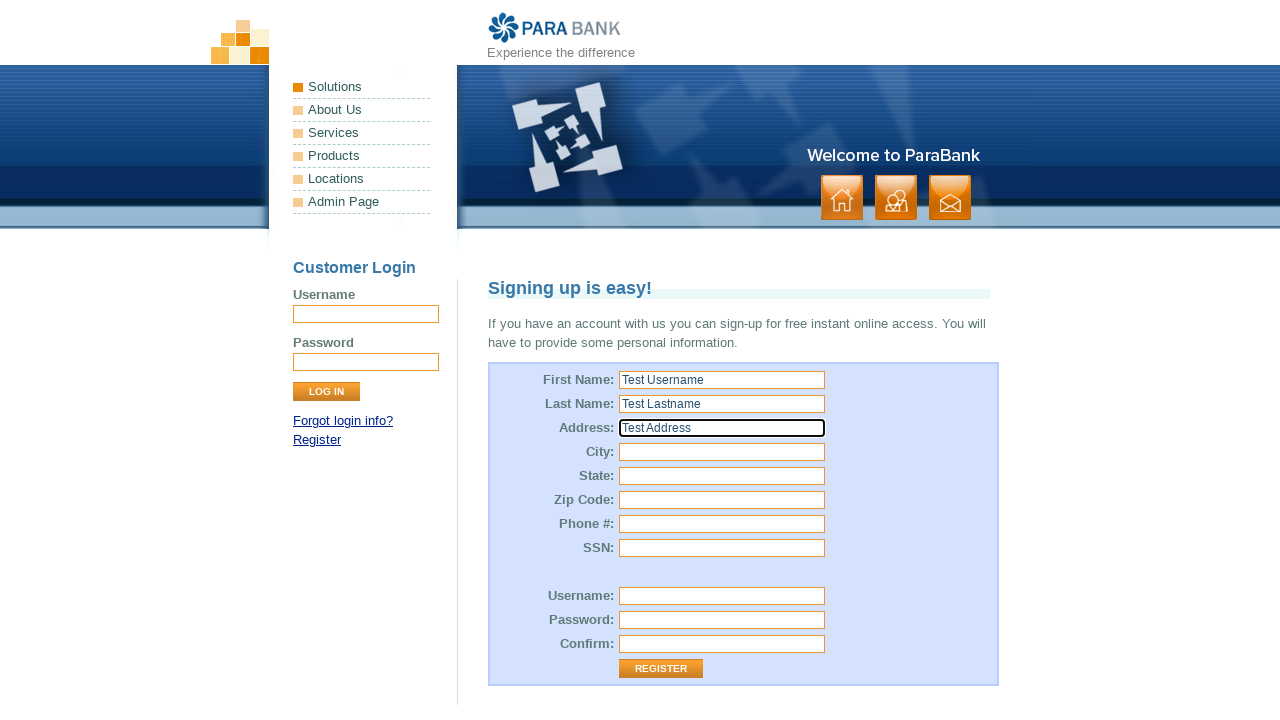

Filled city field with 'Test City' on //input[@id='customer.address.city']
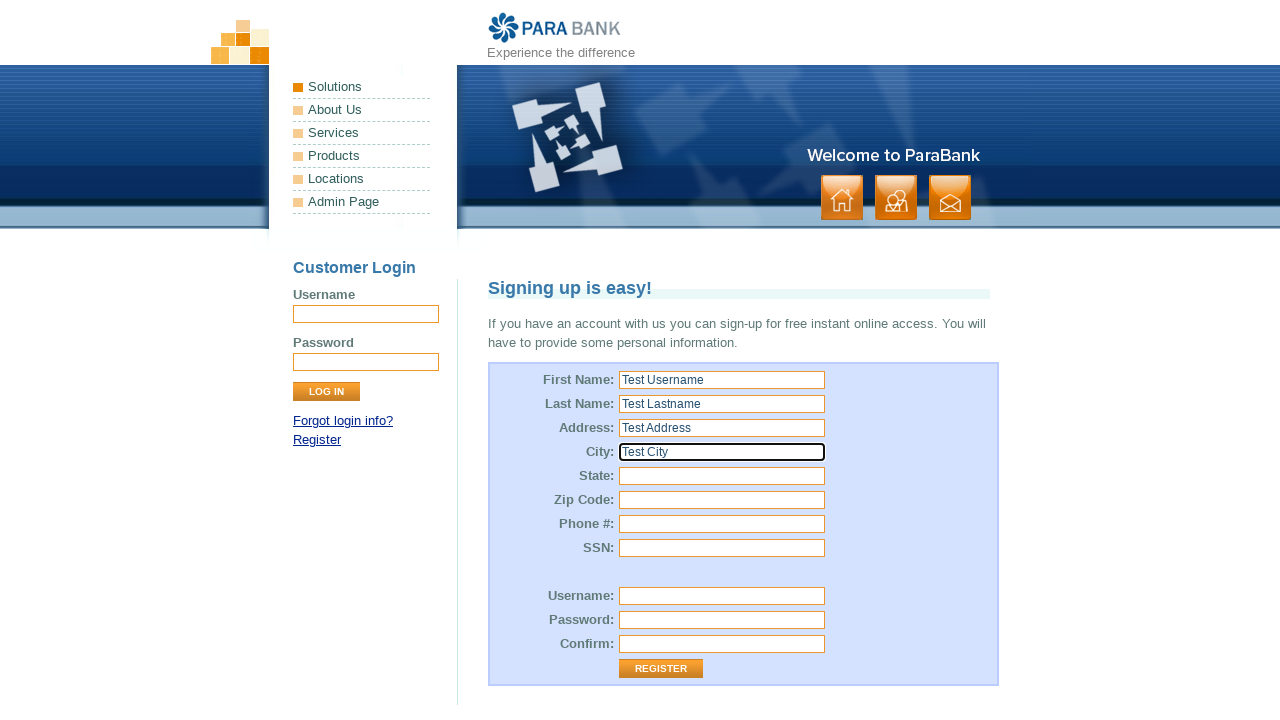

Left state field empty as required by test on //input[@id='customer.address.state']
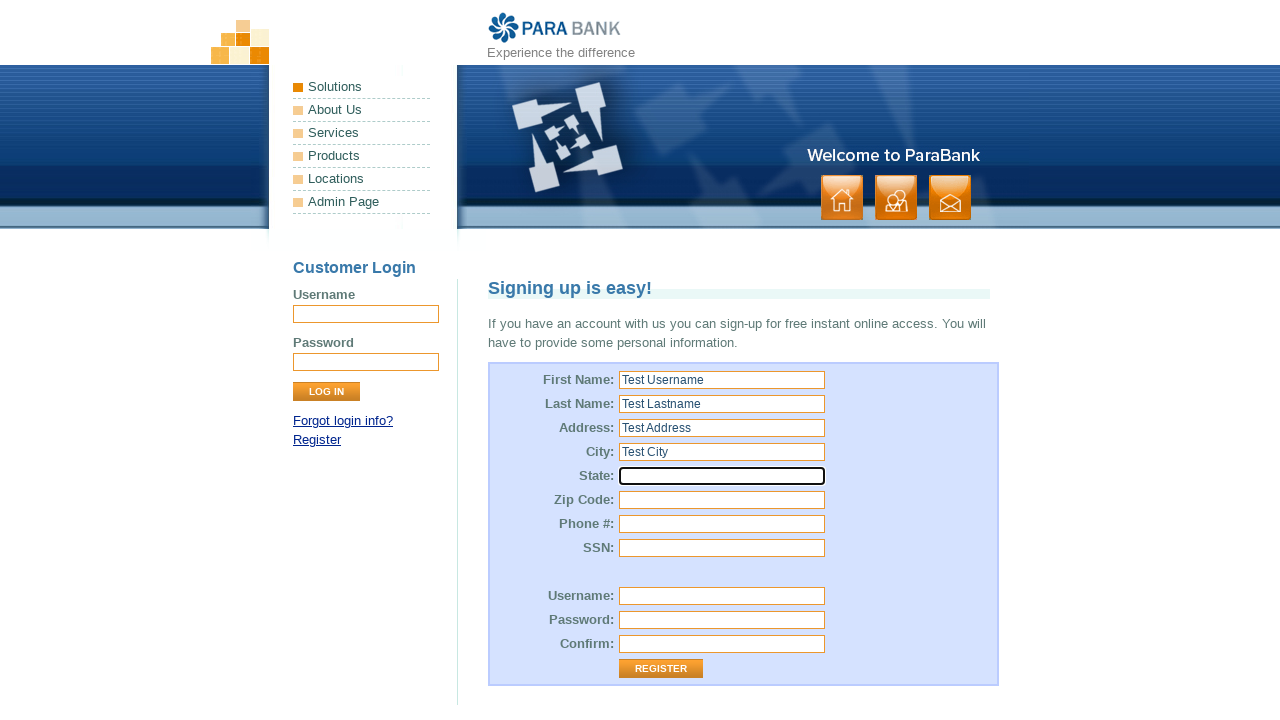

Filled zip code field with '51803' on //input[@id='customer.address.zipCode']
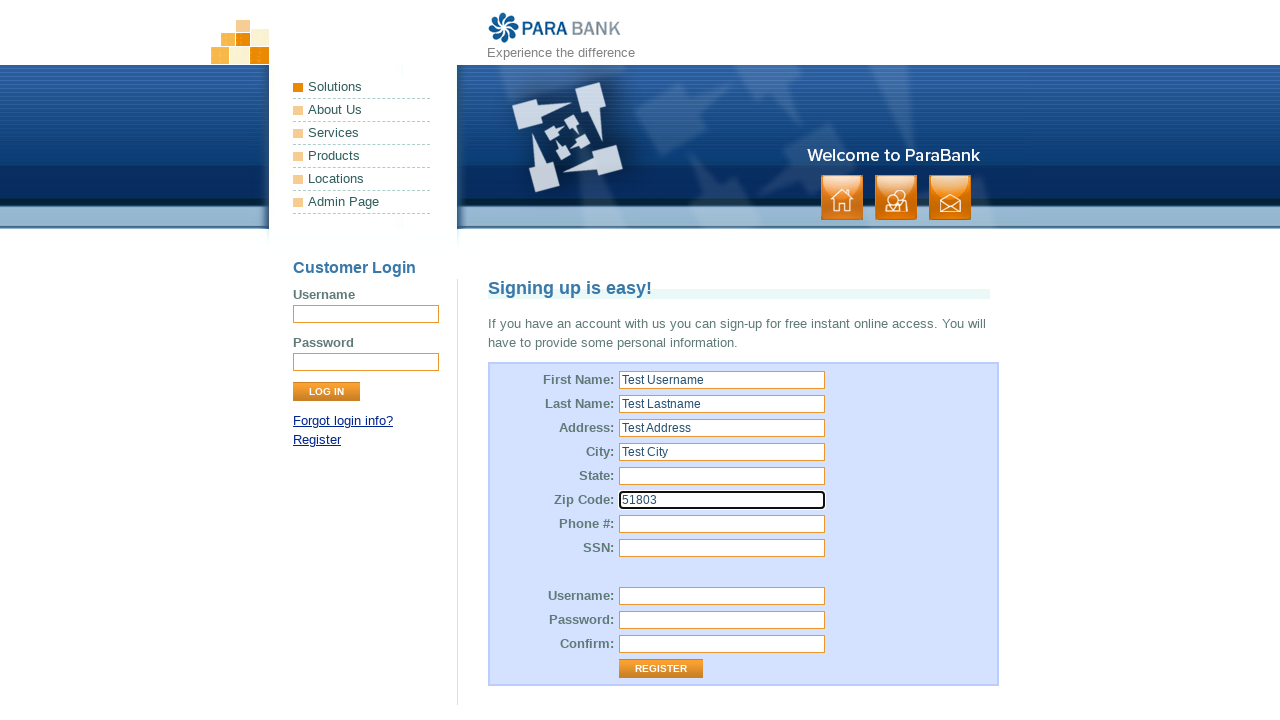

Filled phone number field with '9746517370' on //input[@id='customer.phoneNumber']
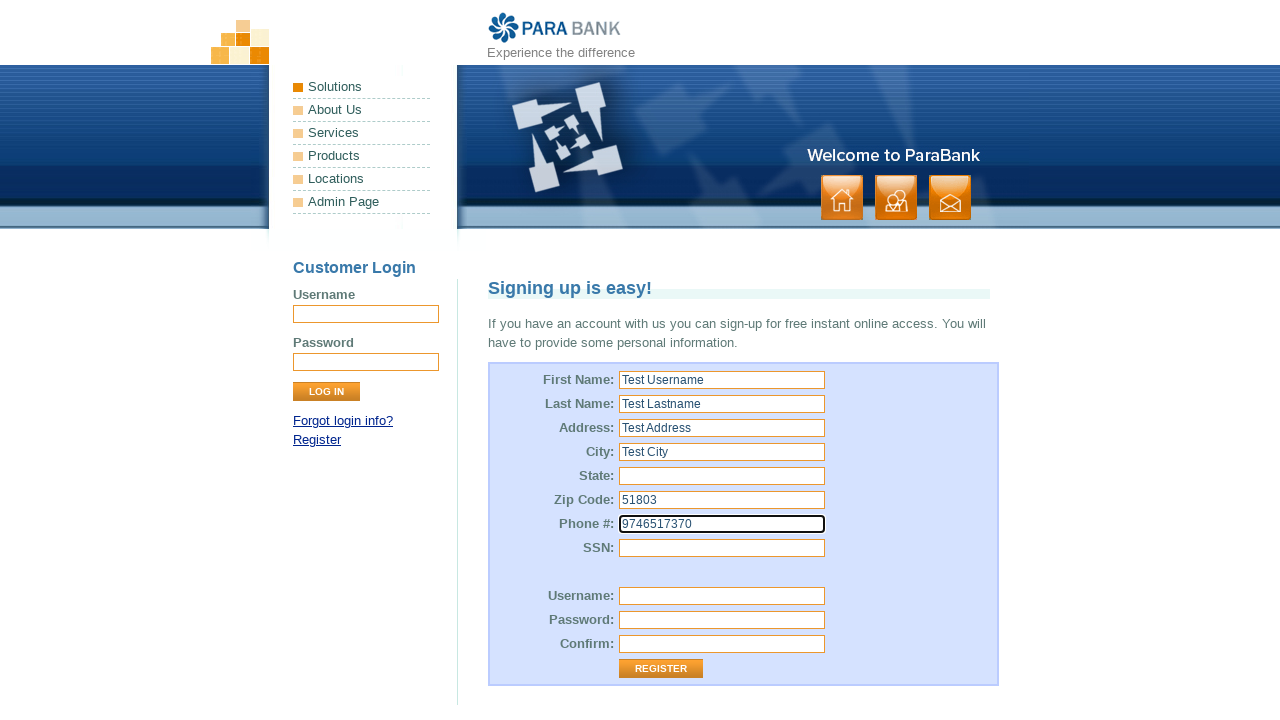

Filled SSN field with '987654321' on //input[@id='customer.ssn']
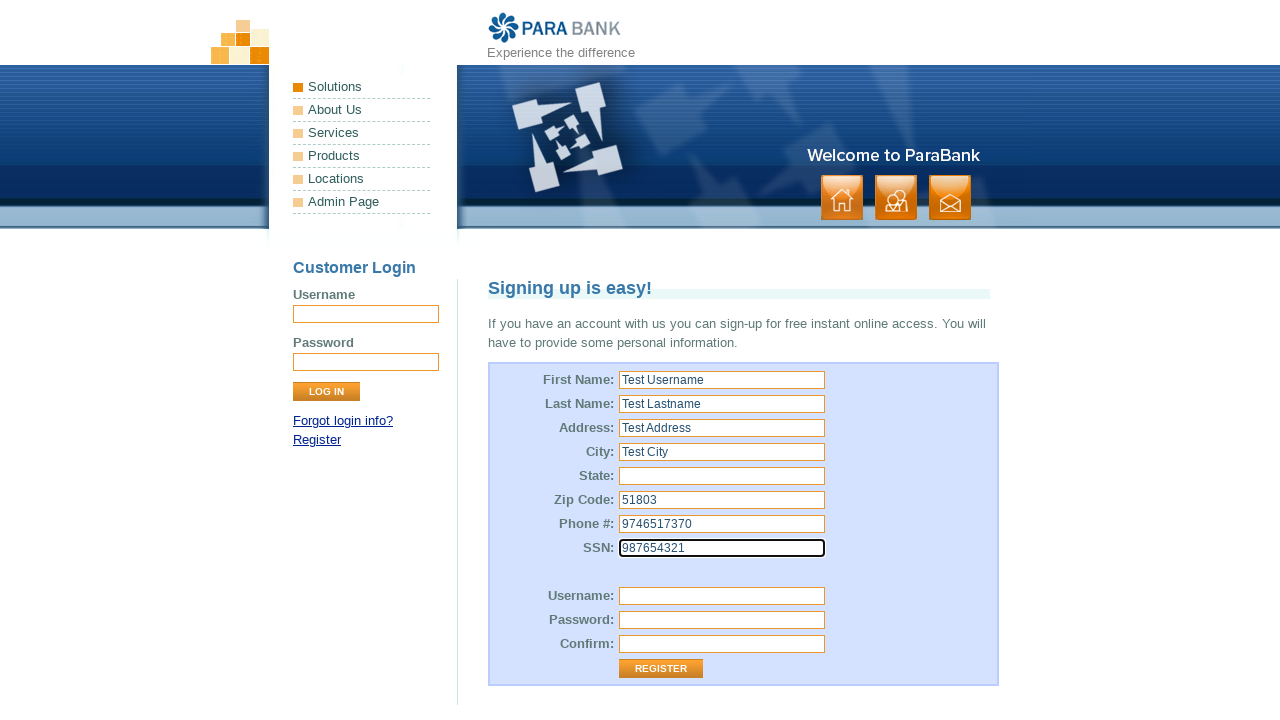

Filled username field with 'testuser987' on //input[@id='customer.username']
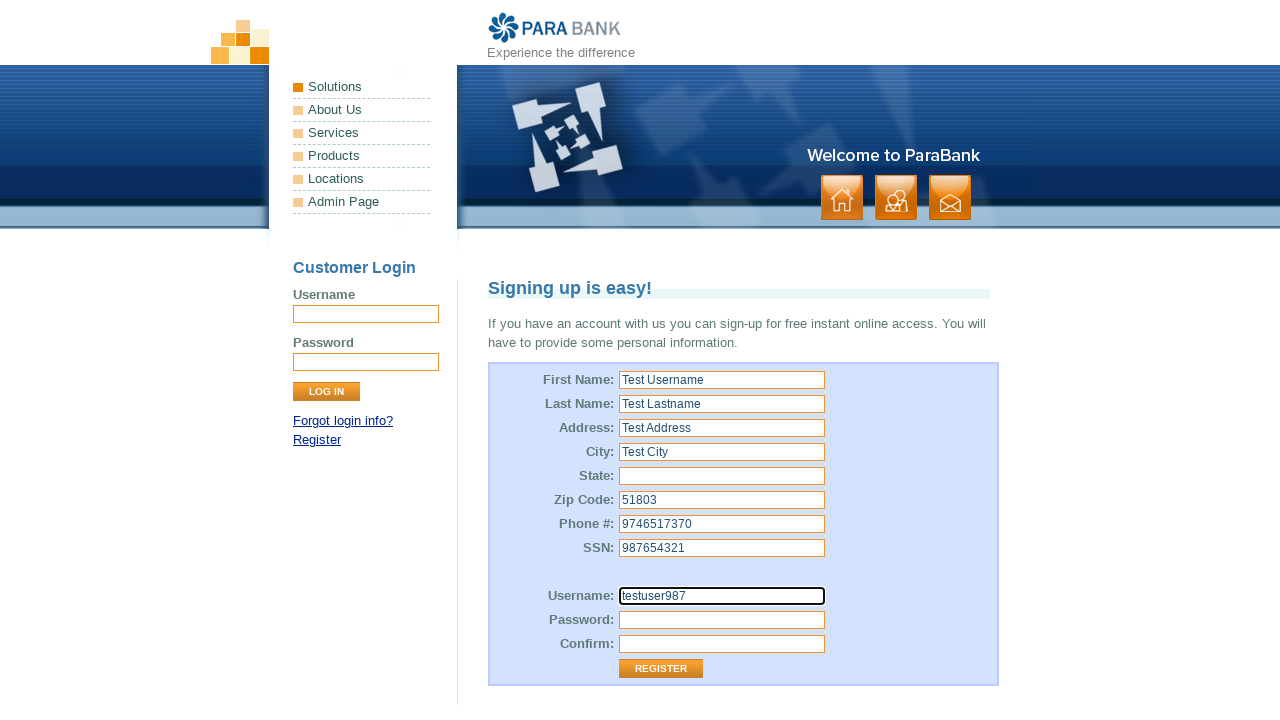

Filled password field with 'testpass987' on //input[@id='customer.password']
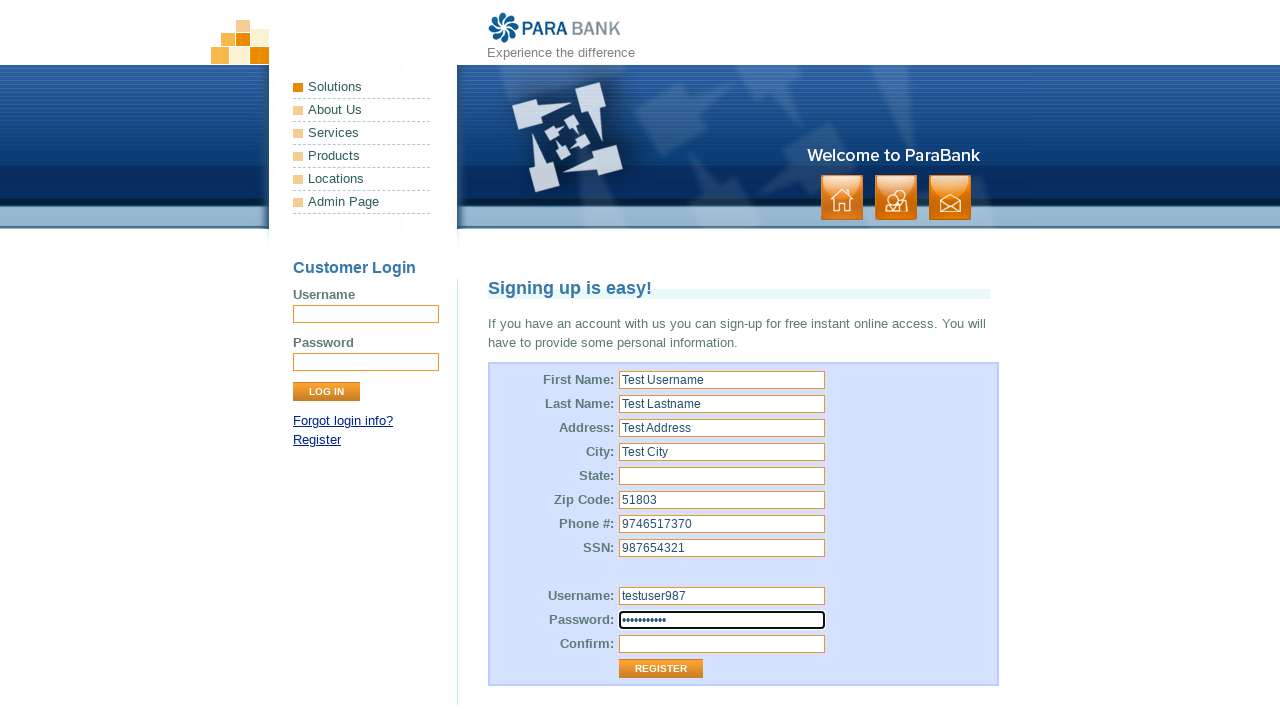

Filled repeated password field with 'testpass987' on //input[@id='repeatedPassword']
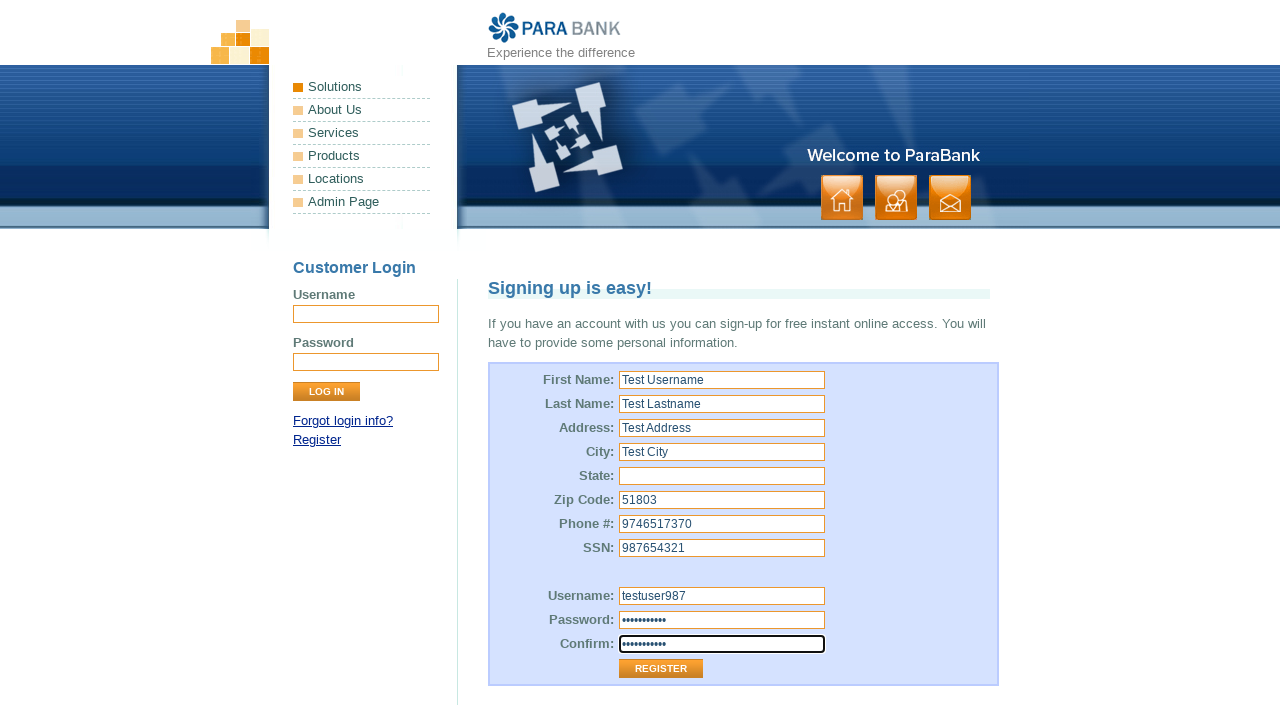

Clicked Register button at (661, 669) on xpath=//input[@value='Register']
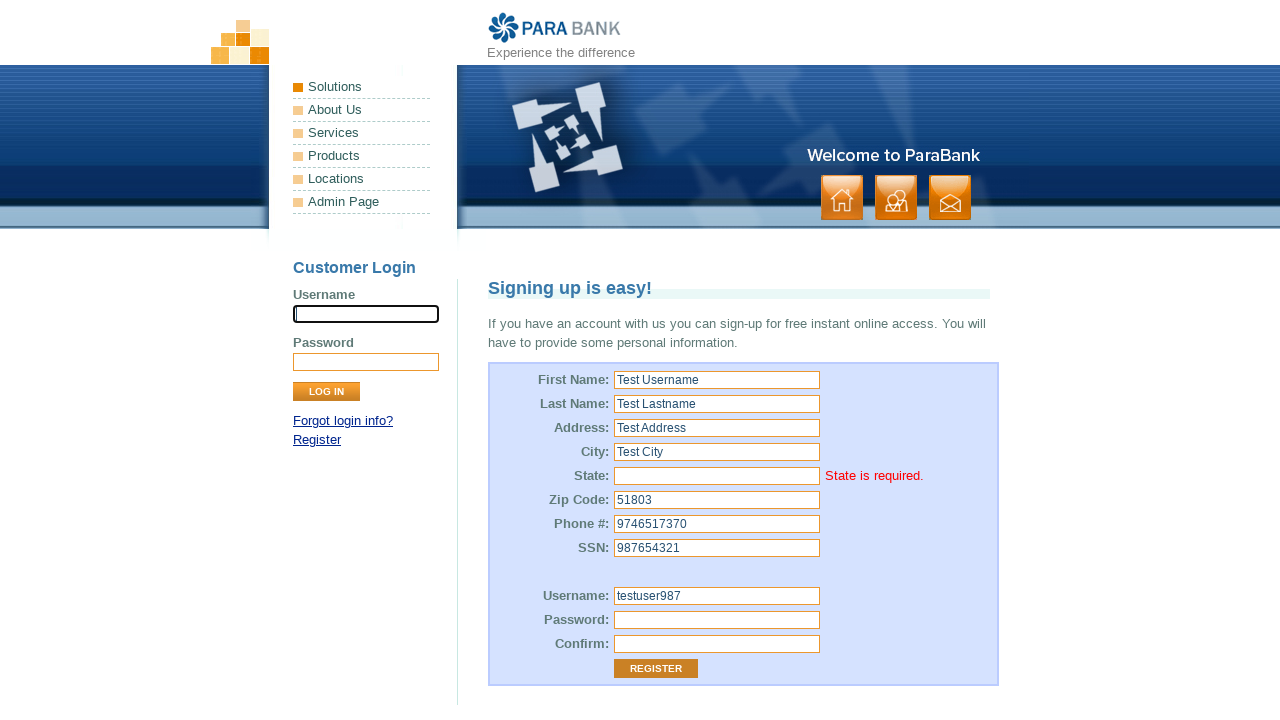

Verified state required error message is displayed
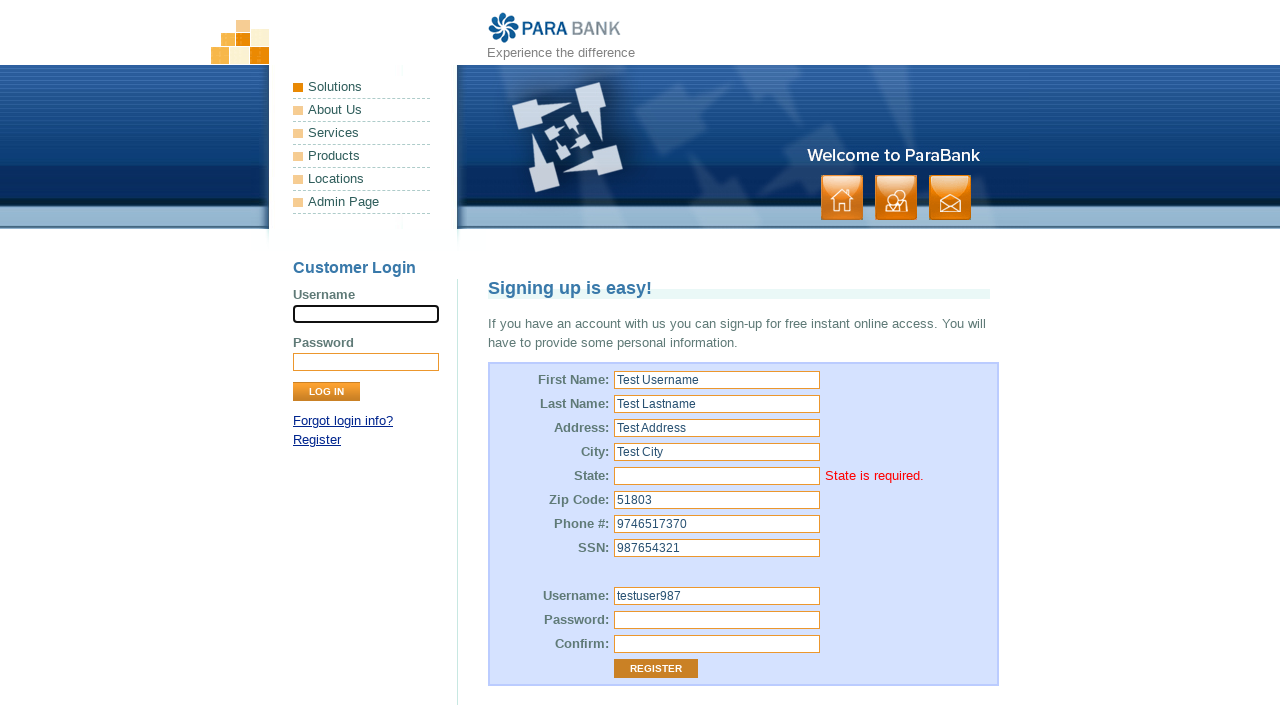

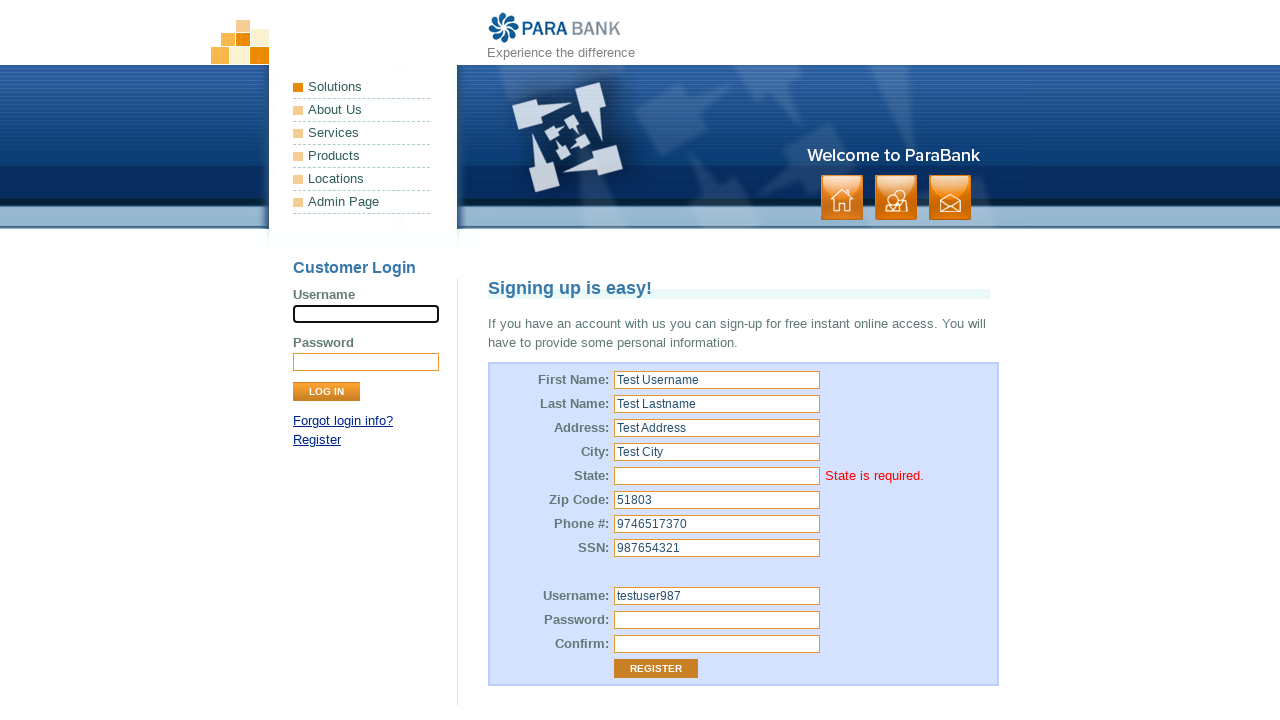